Tests handling of JavaScript alert popup by navigating to LIC India website and accepting the alert dialog that appears on page load.

Starting URL: https://licindia.in/

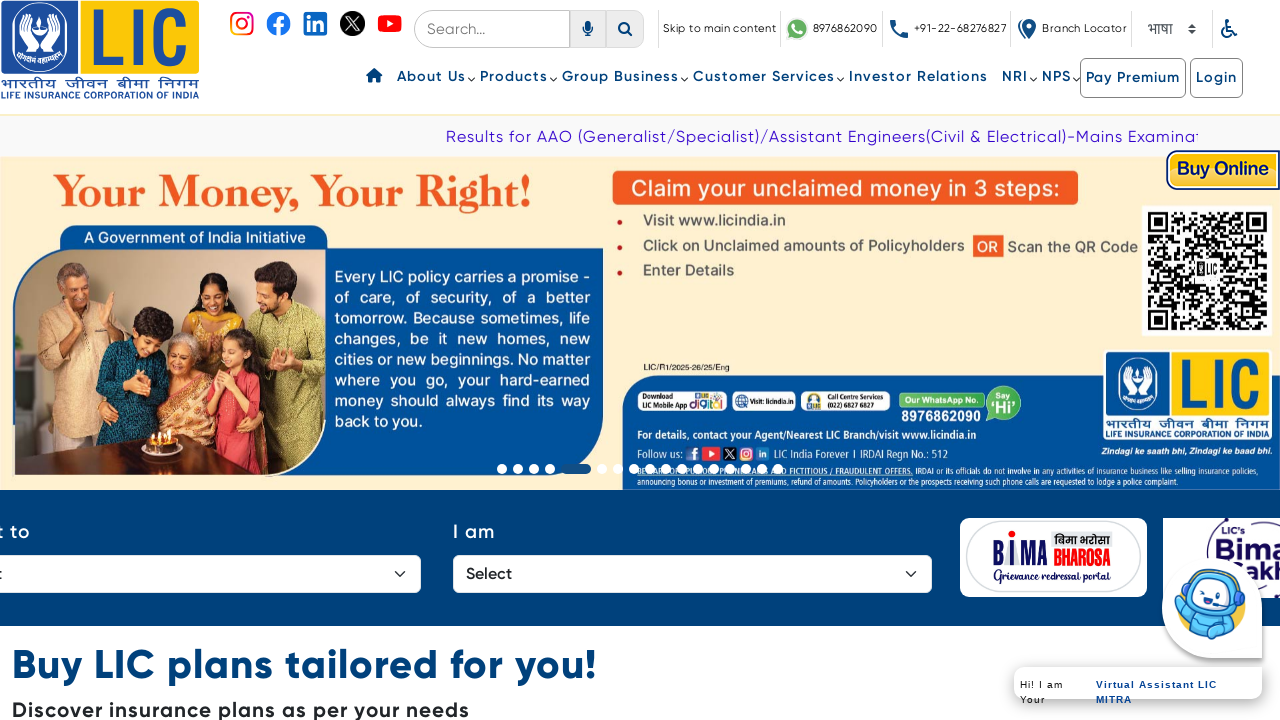

Set up dialog handler to accept alerts
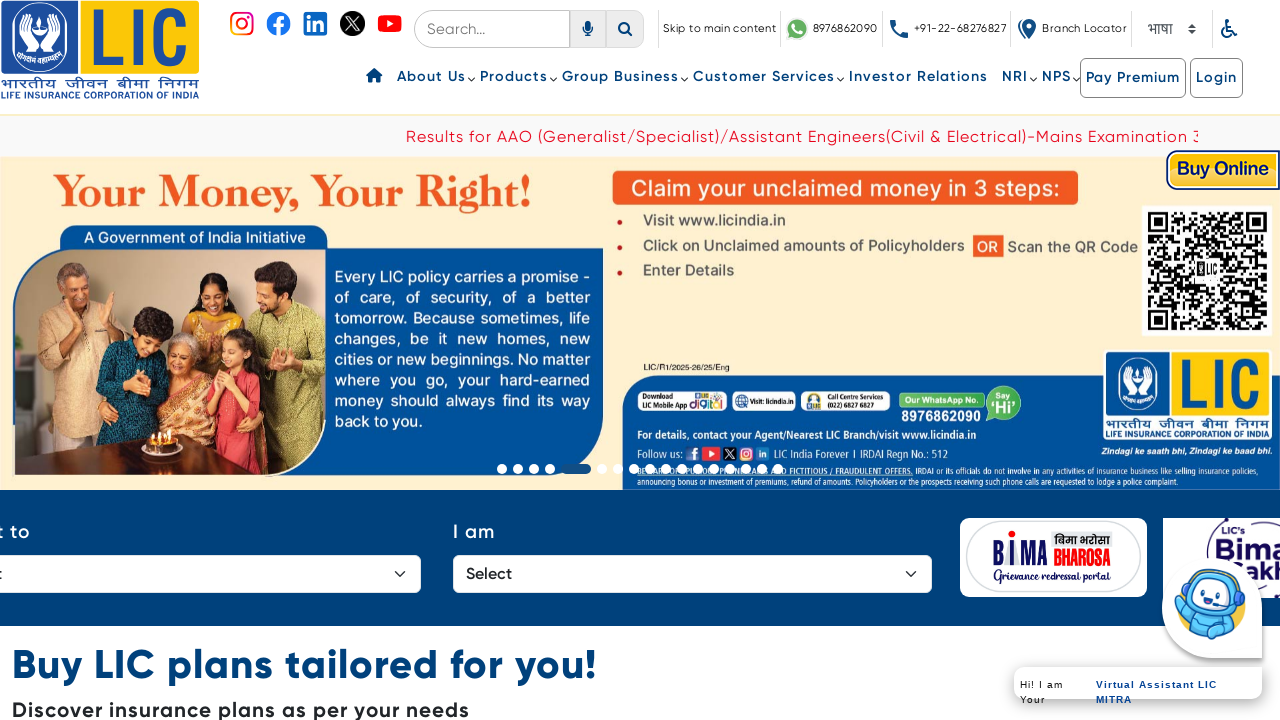

Waited 3 seconds for JavaScript alert dialog to appear and be accepted
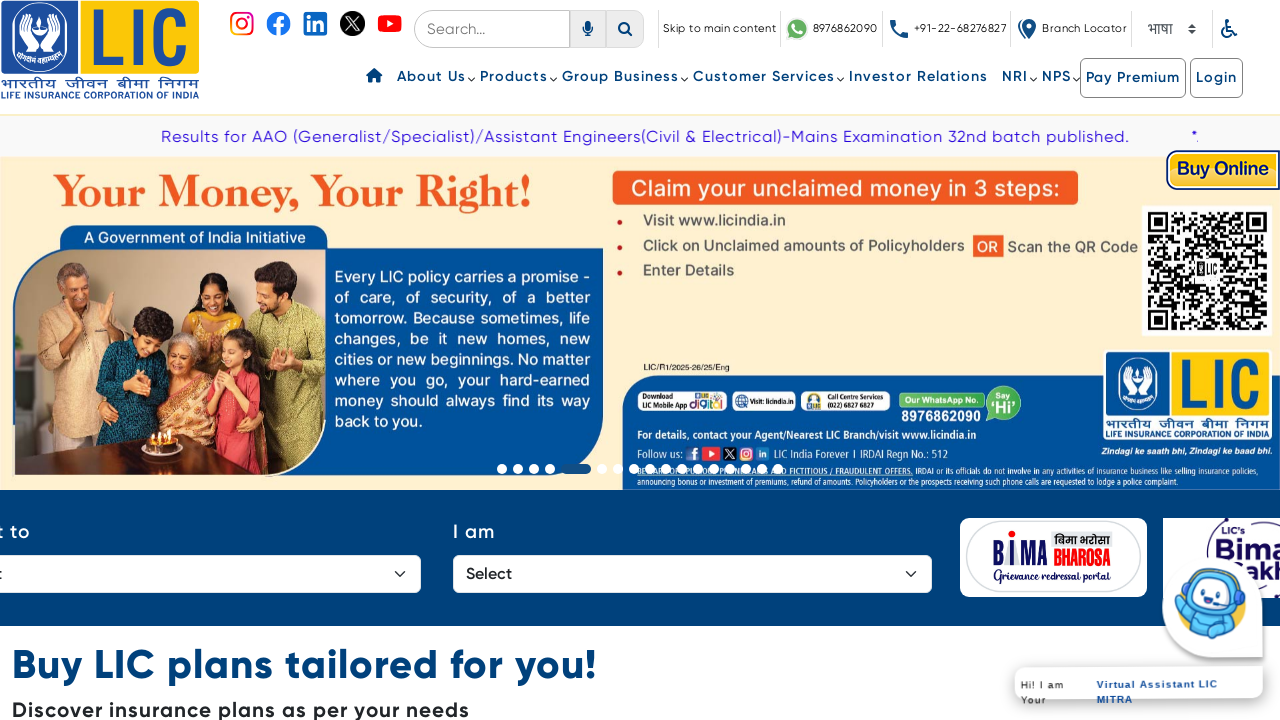

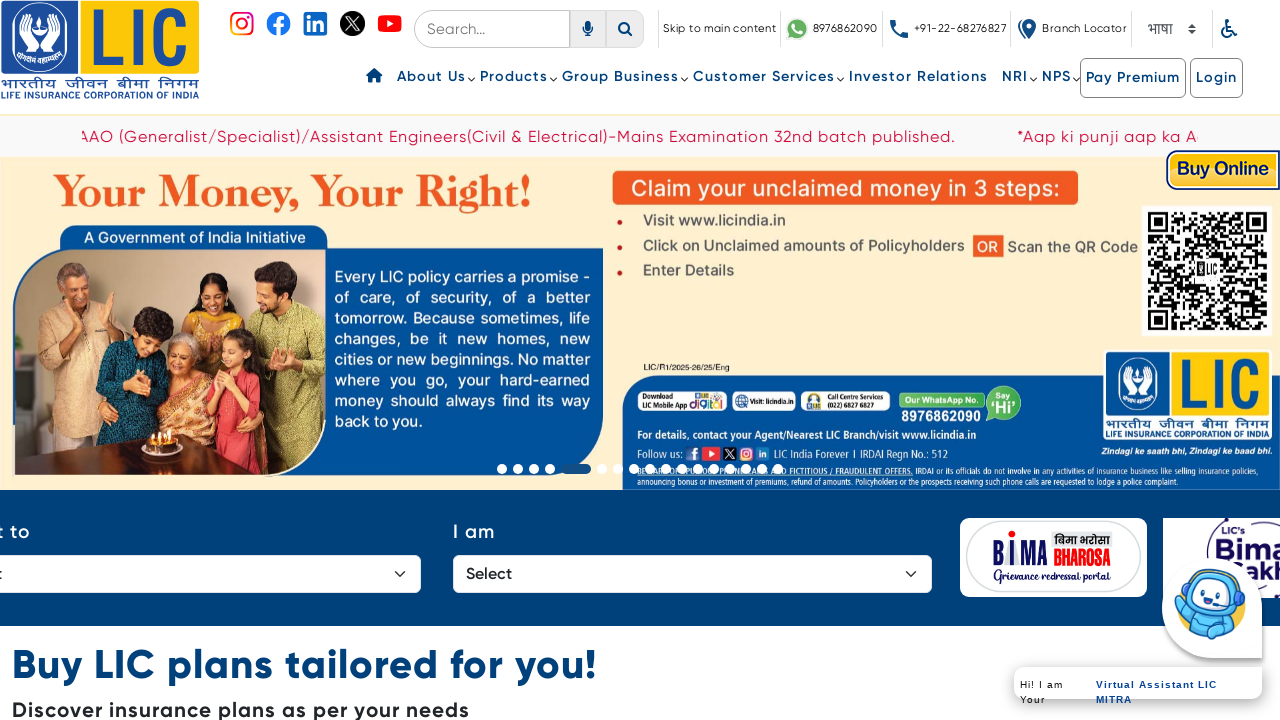